Tests readonly input field by clicking on it and verifying its accessible name

Starting URL: https://www.selenium.dev/selenium/web/web-form.html

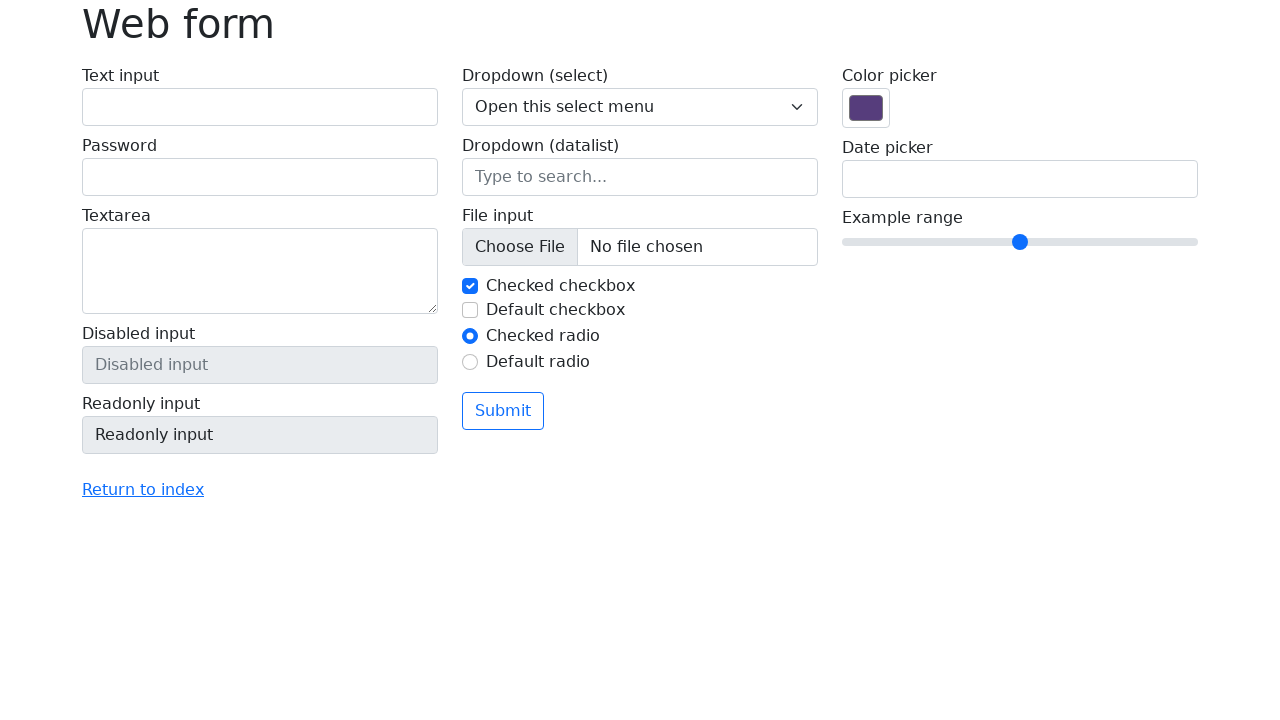

Clicked on readonly input field at (260, 435) on input[name='my-readonly']
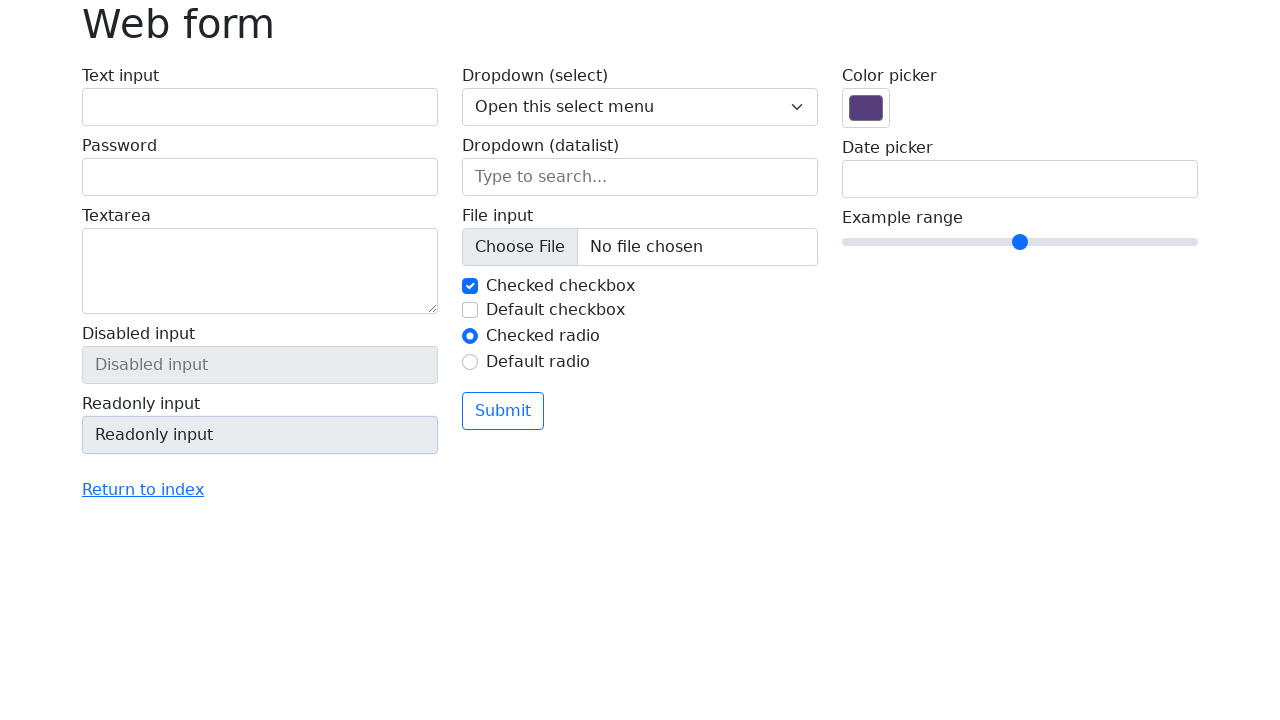

Located readonly input element
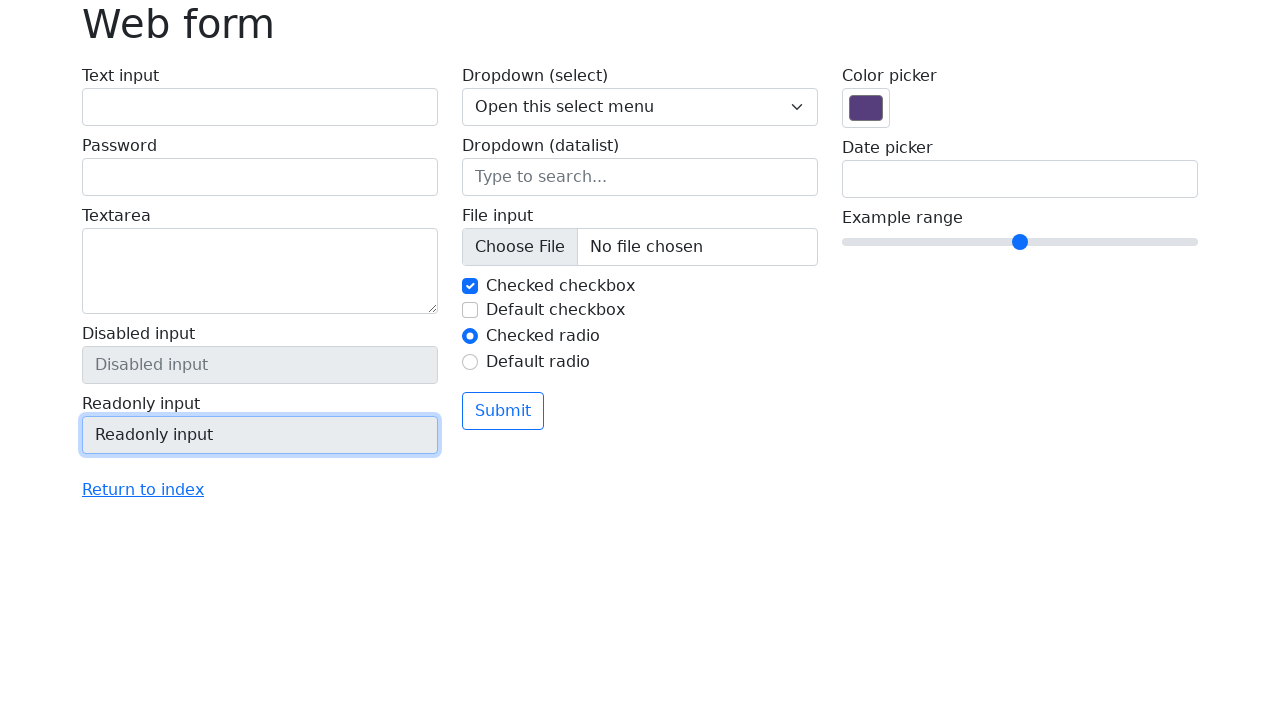

Retrieved accessible name from placeholder or aria-label attribute
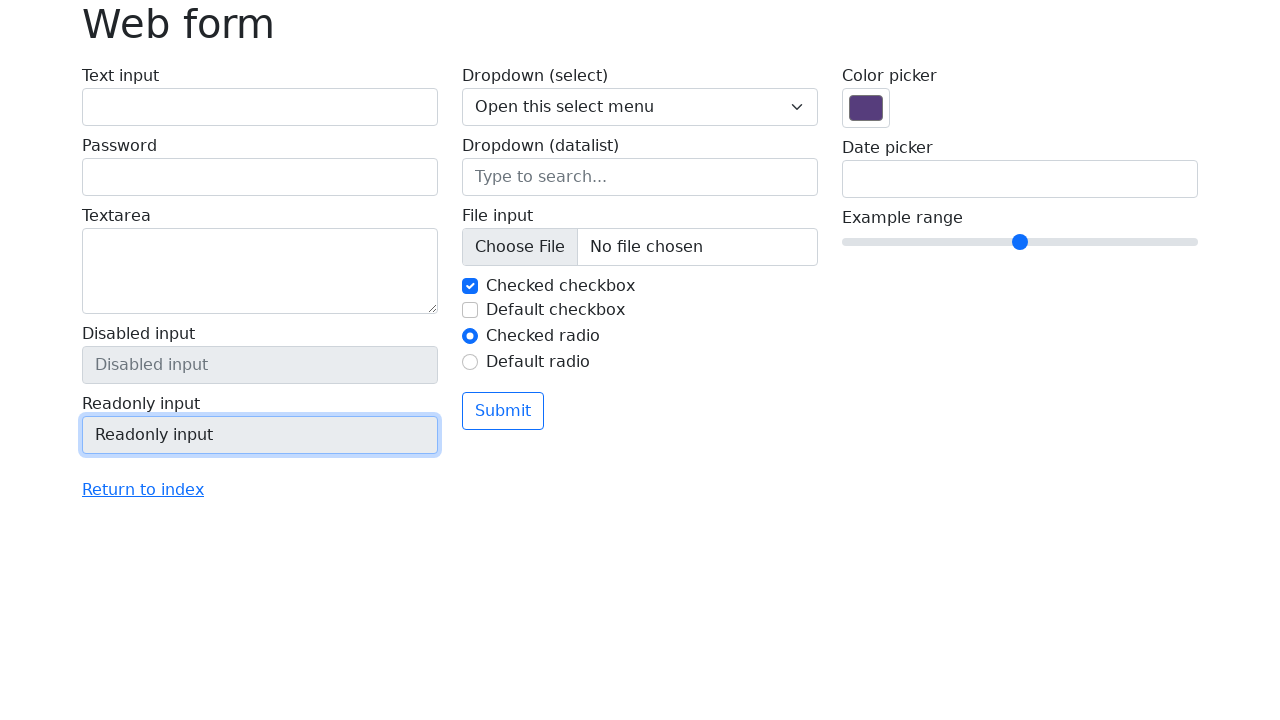

Verified readonly input field is visible
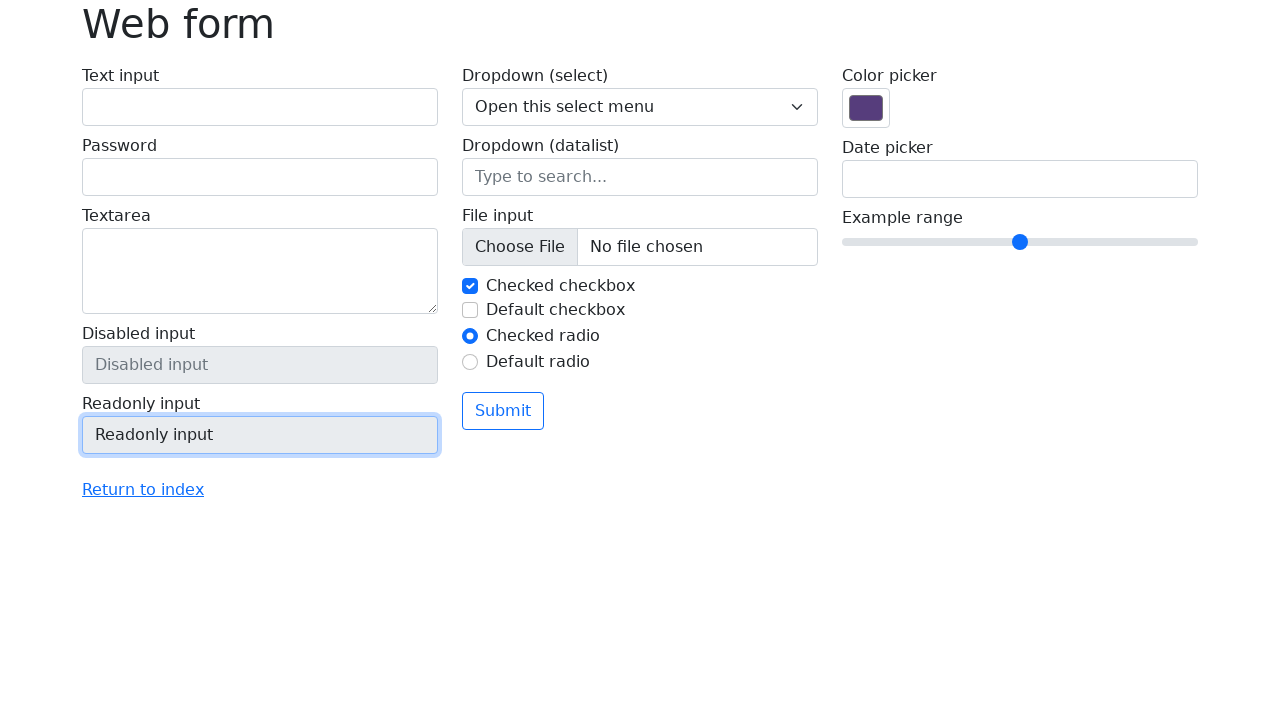

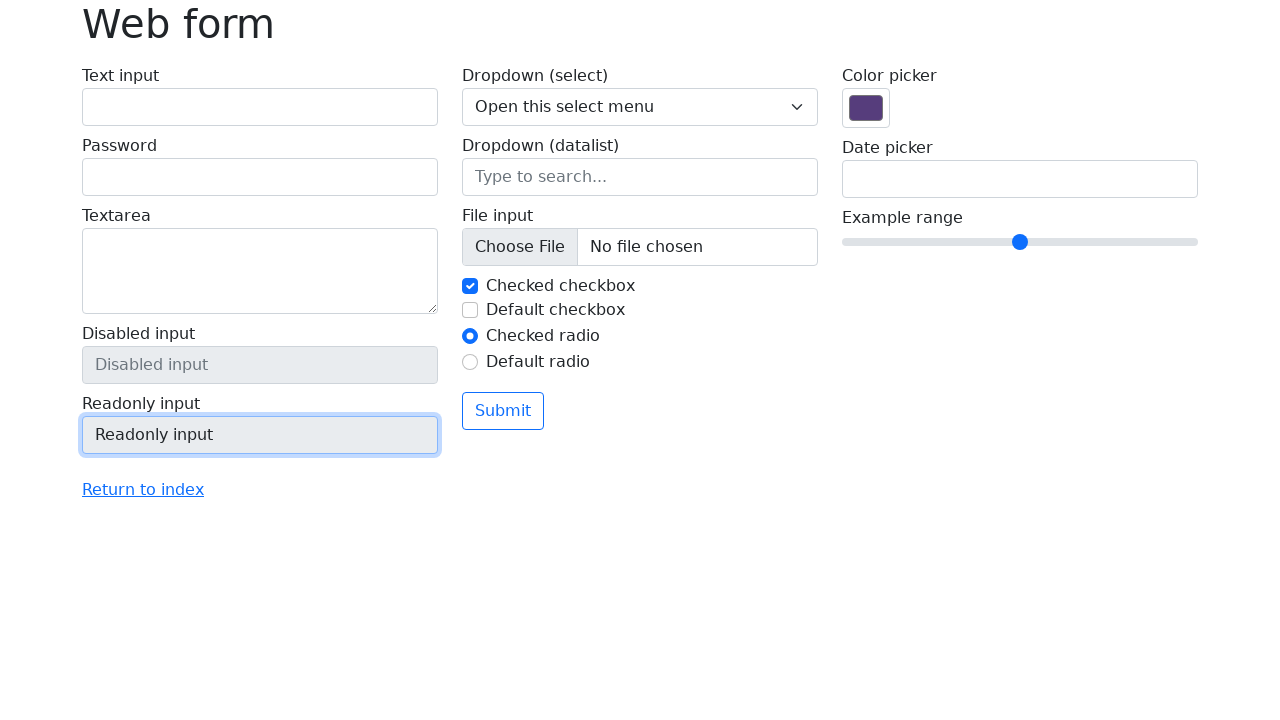